Tests registration form submission by filling required fields (first name, last name, email) and verifying successful registration message

Starting URL: http://suninjuly.github.io/registration1.html

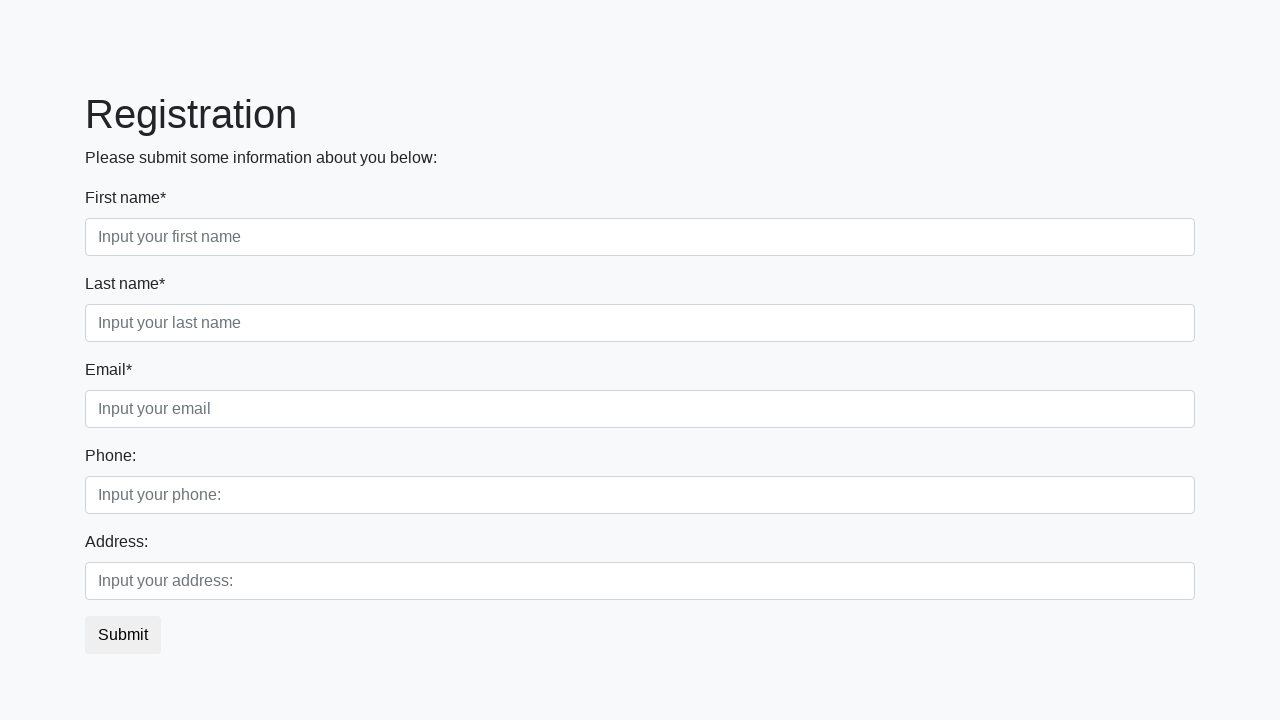

Filled first name field with 'Ivan' on //div[contains(@class,"first_block")]/div[contains(@class,"first_class")]/input
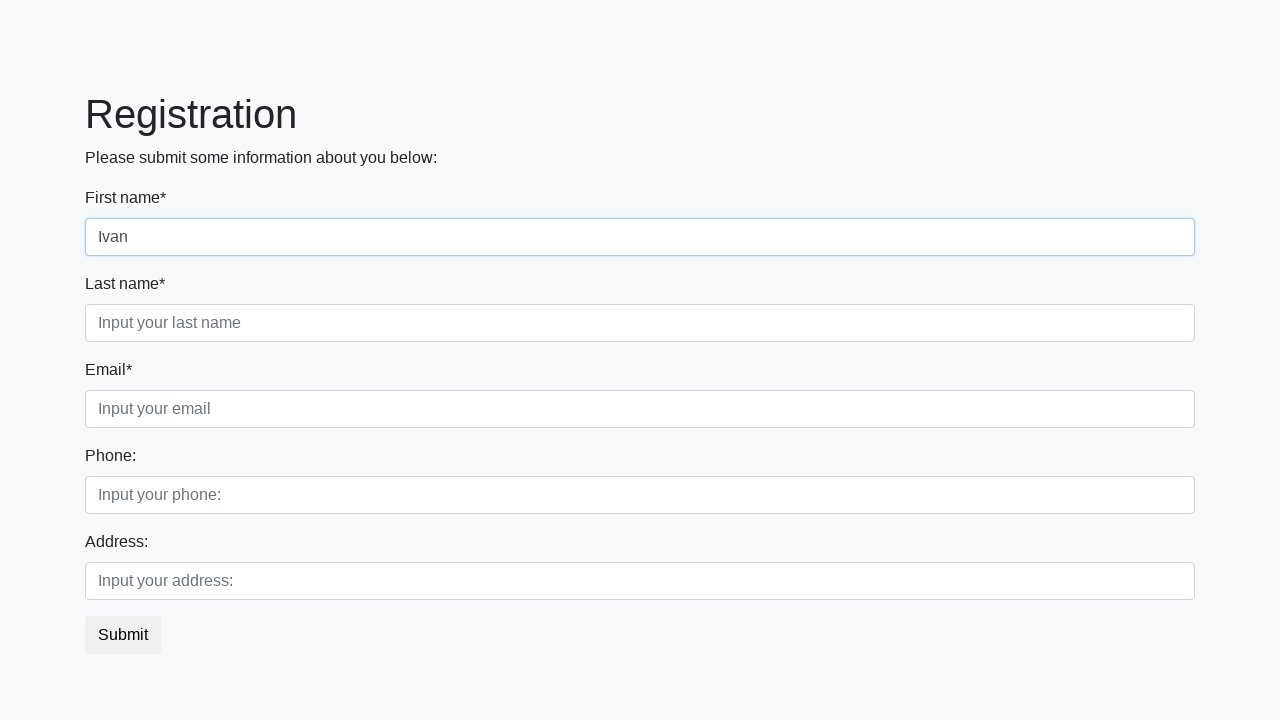

Filled last name field with 'Petrov' on //div[contains(@class,"first_block")]/div[contains(@class,"second_class")]/input
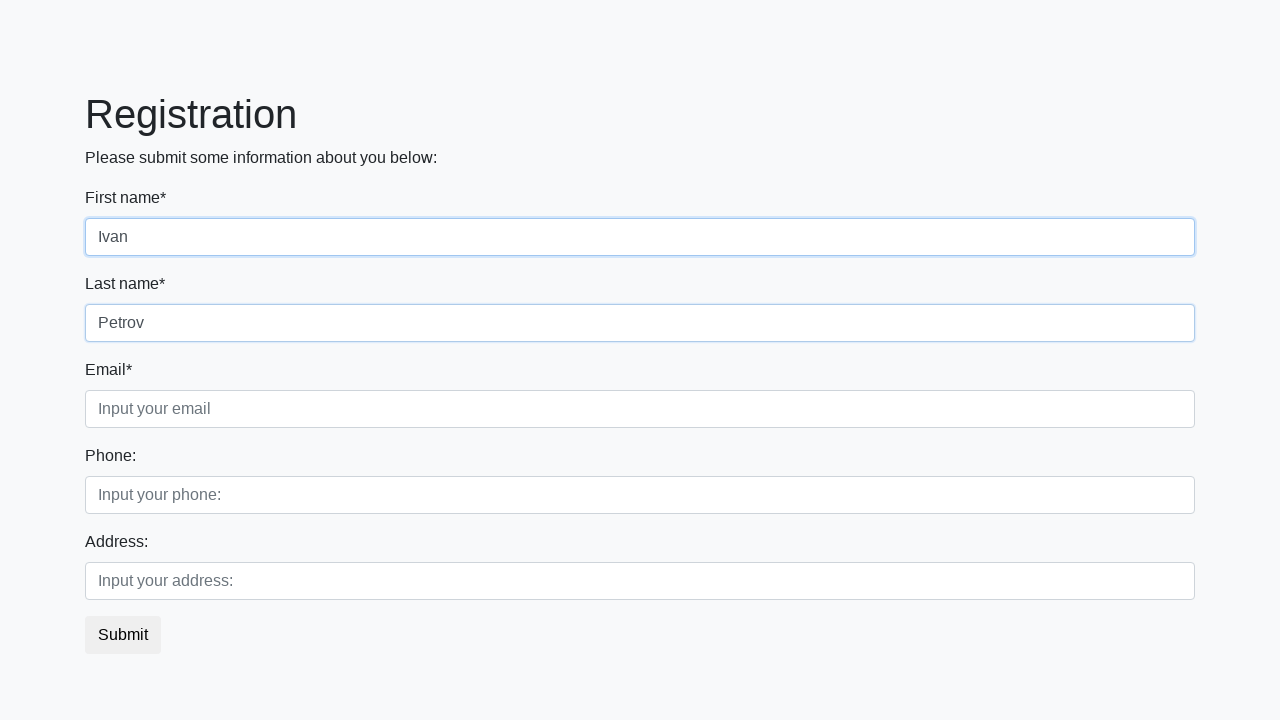

Filled email field with 'ivan.petrov@example.com' on //div[contains(@class,"first_block")]/div[contains(@class,"third_class")]/input
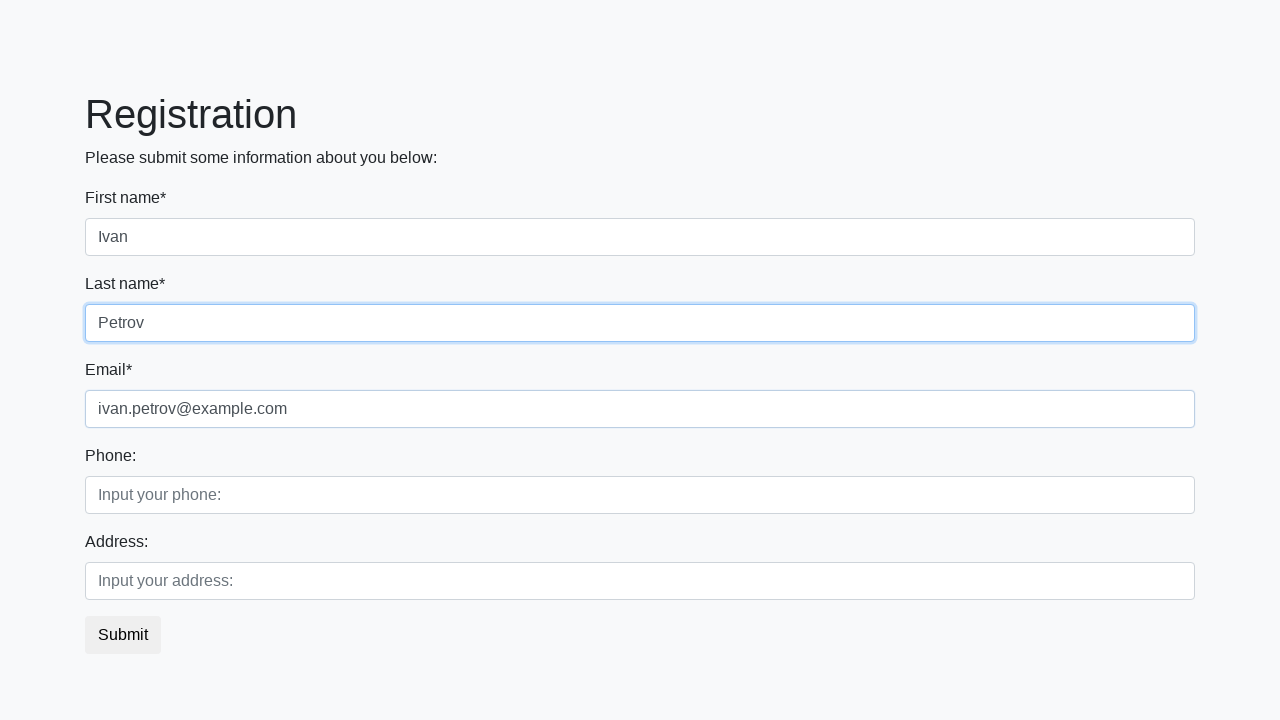

Clicked submit button to register at (123, 635) on button
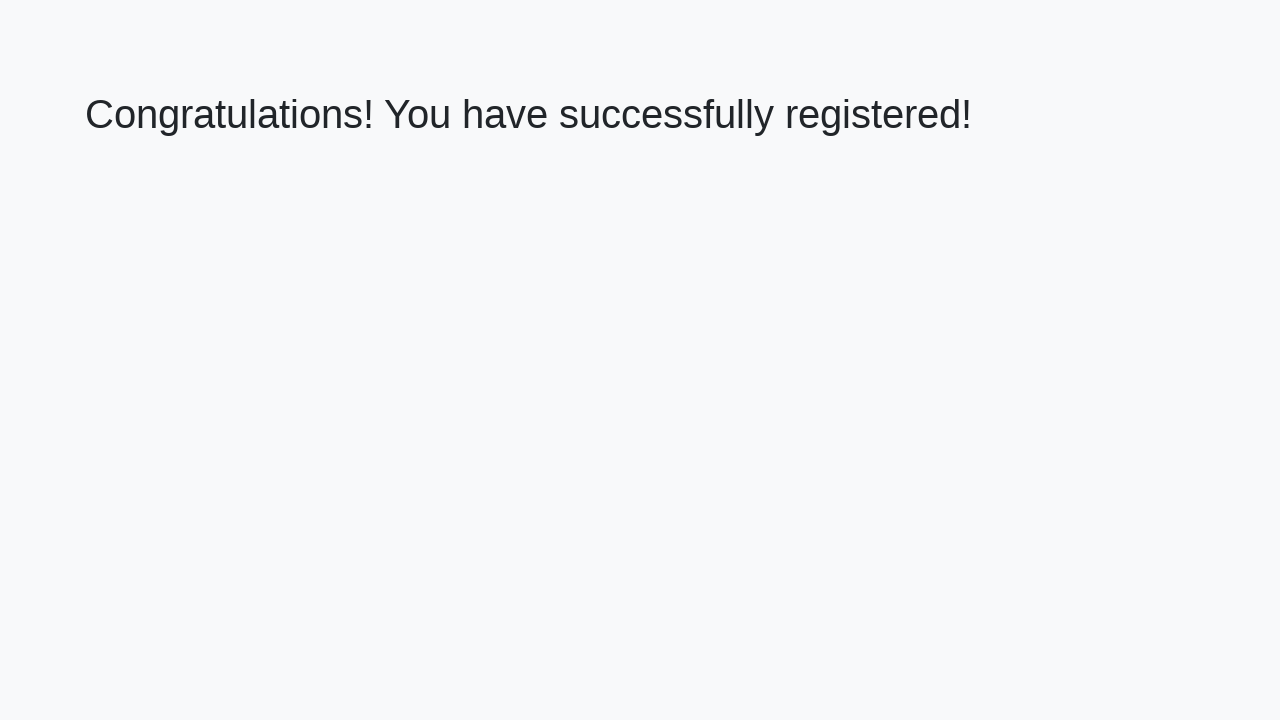

Success message heading appeared
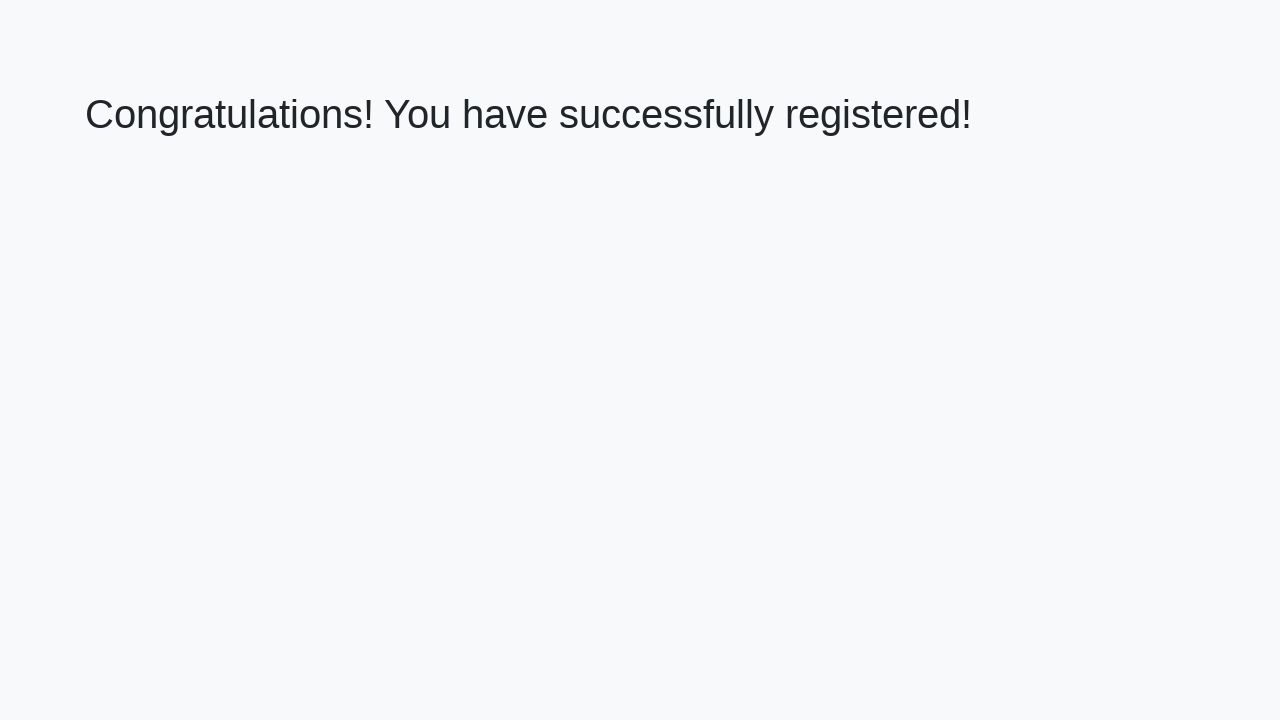

Retrieved welcome text: 'Congratulations! You have successfully registered!'
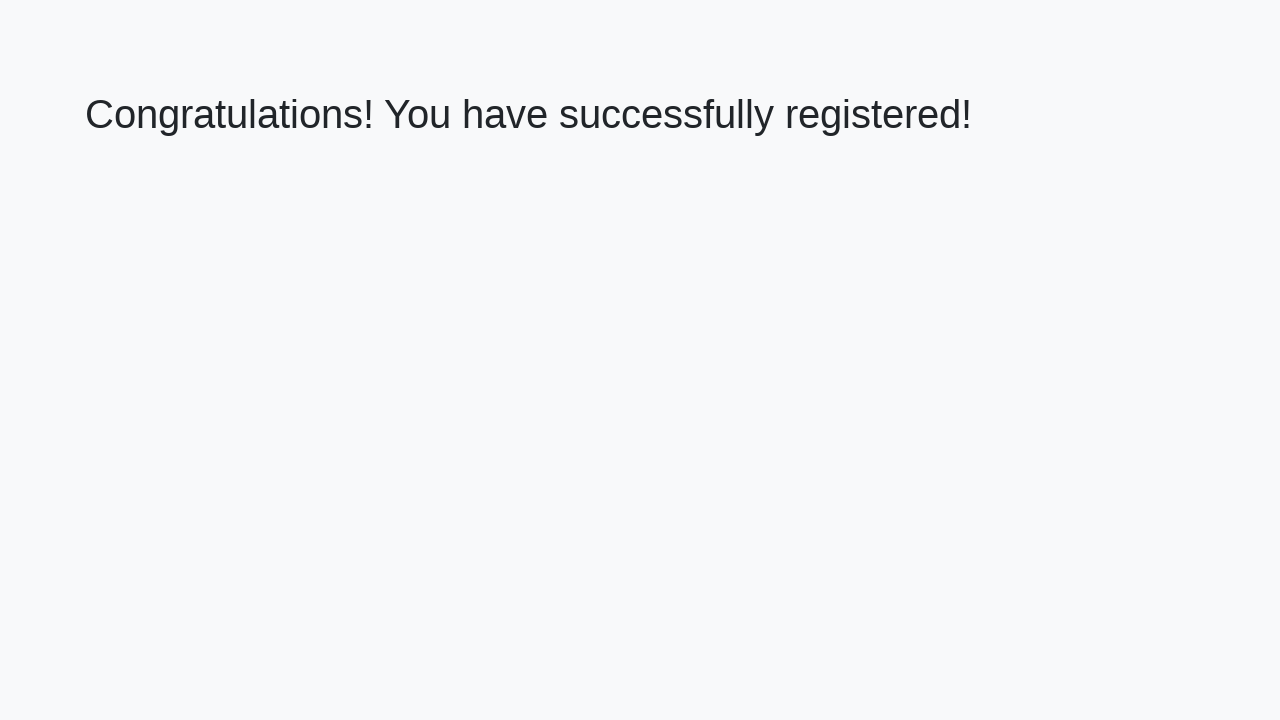

Verified successful registration message
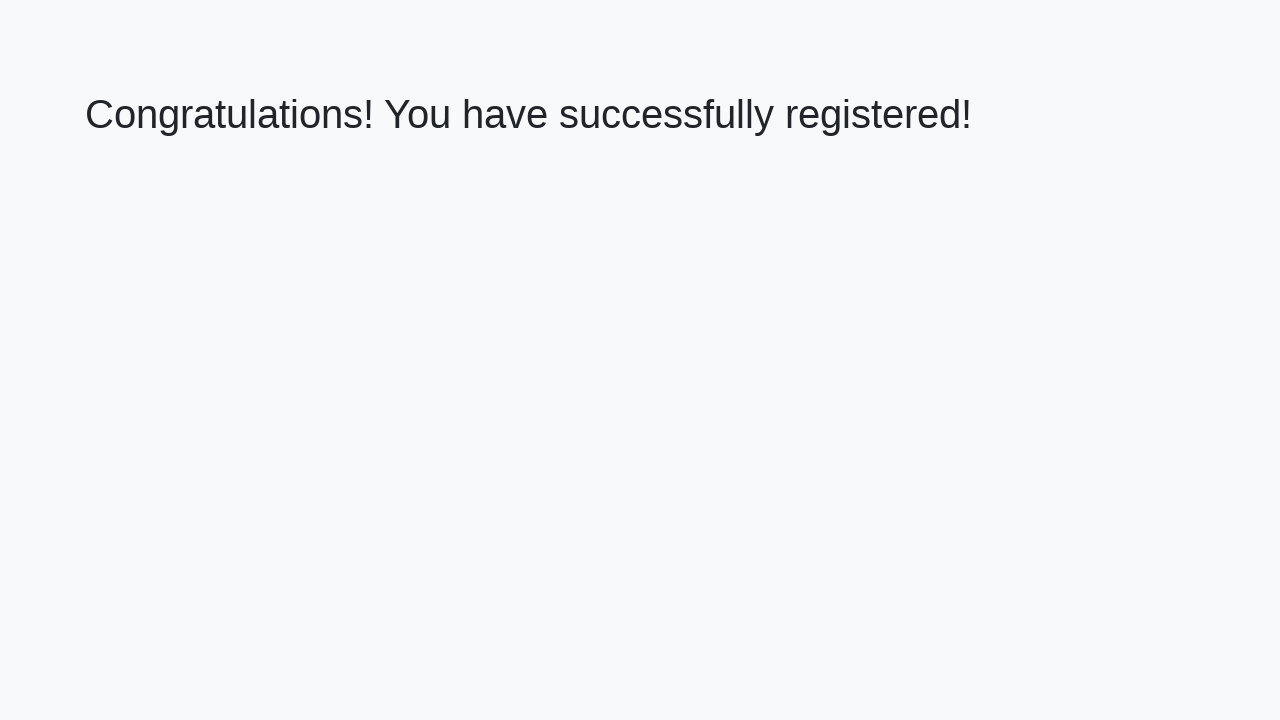

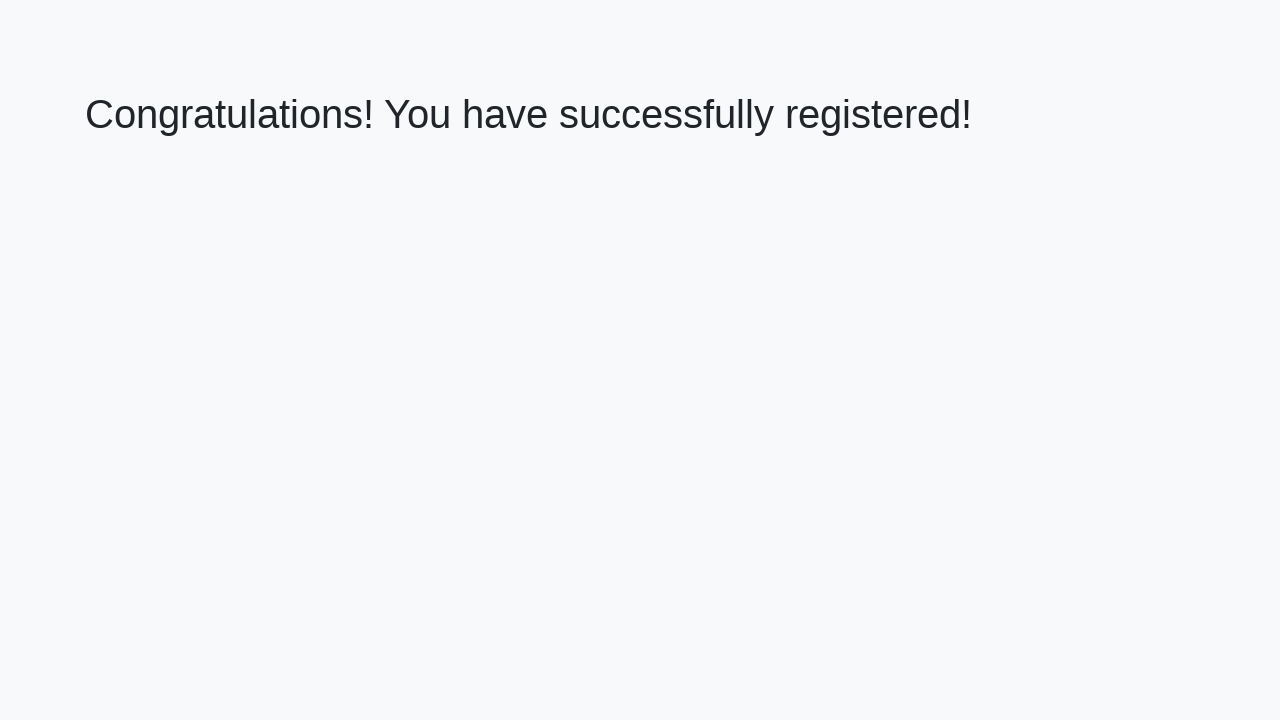